Tests a price range slider by dragging the minimum slider handle to the right and the maximum slider handle to the left to adjust the price range values.

Starting URL: https://www.jqueryscript.net/demo/Price-Range-Slider-jQuery-UI/

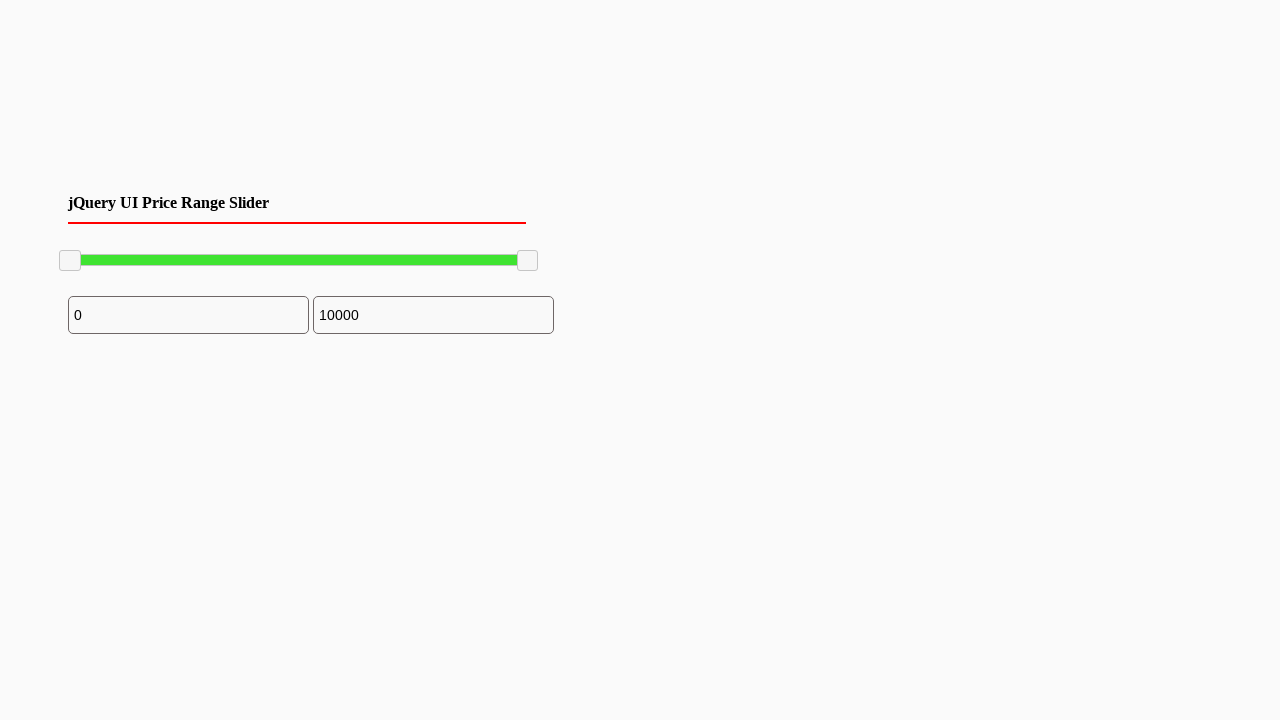

Waited for minimum slider handle to be visible
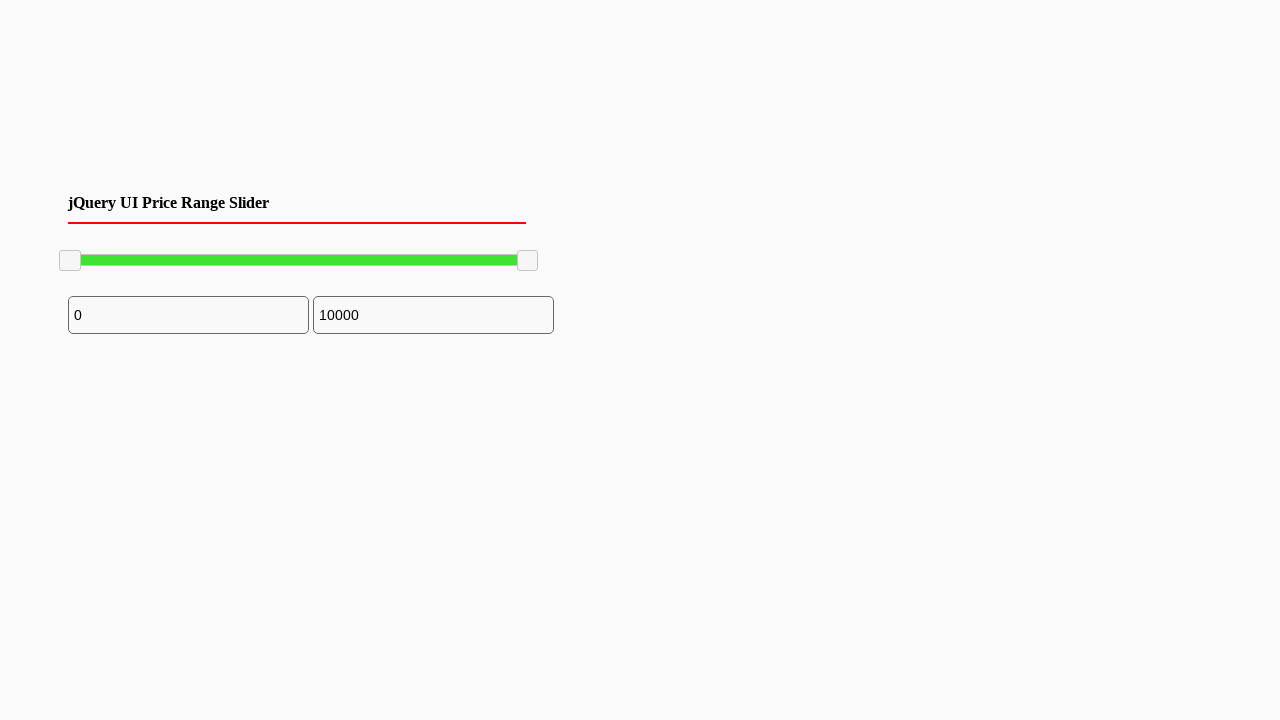

Located minimum slider handle
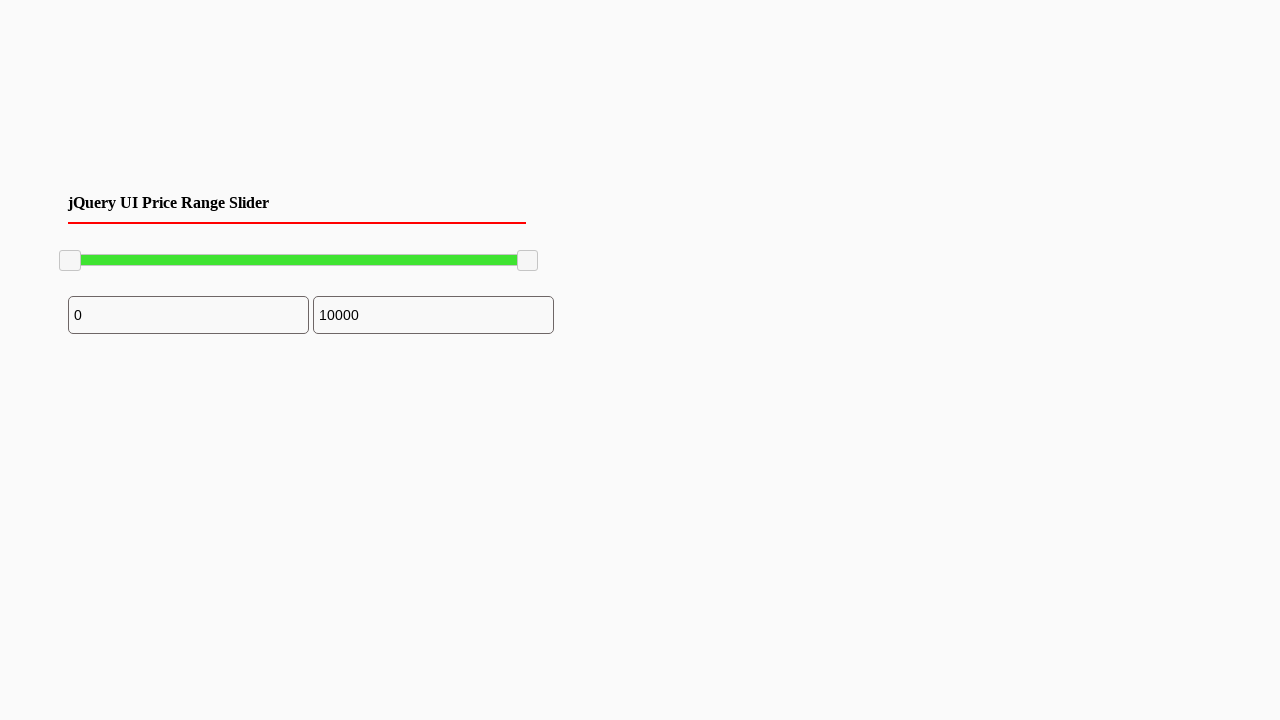

Got bounding box of minimum slider handle
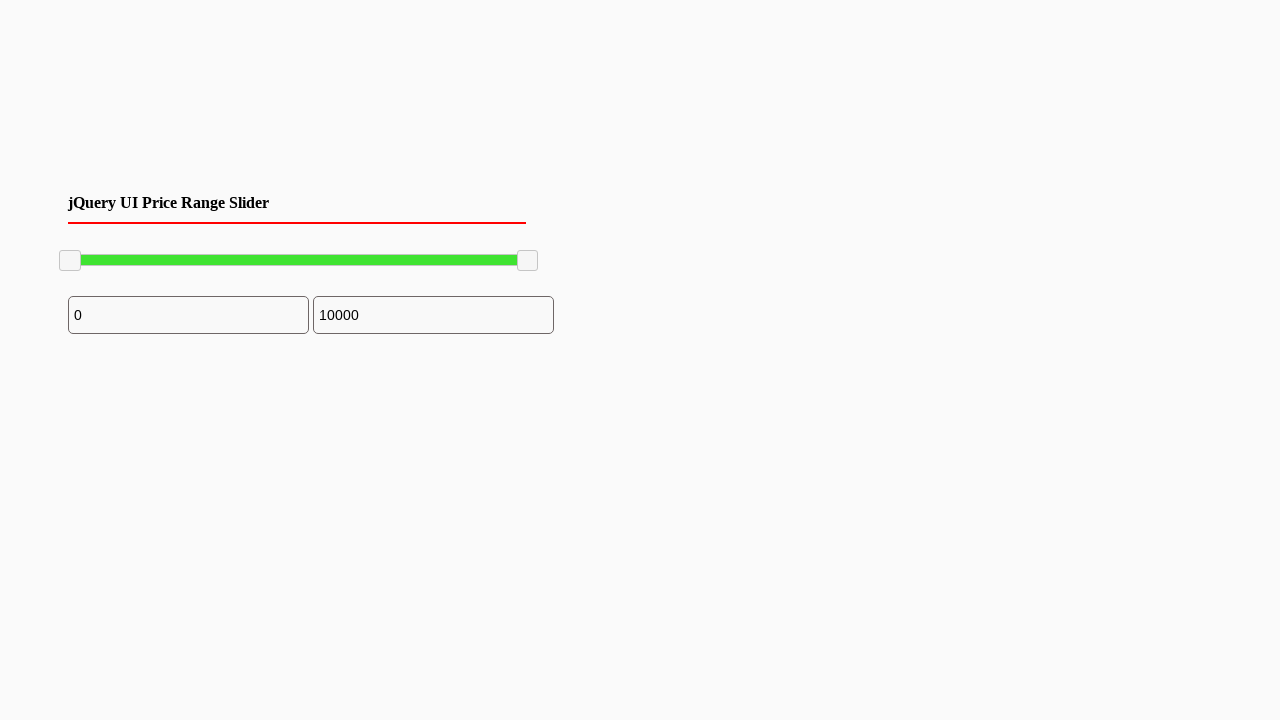

Moved mouse to center of minimum slider handle at (70, 261)
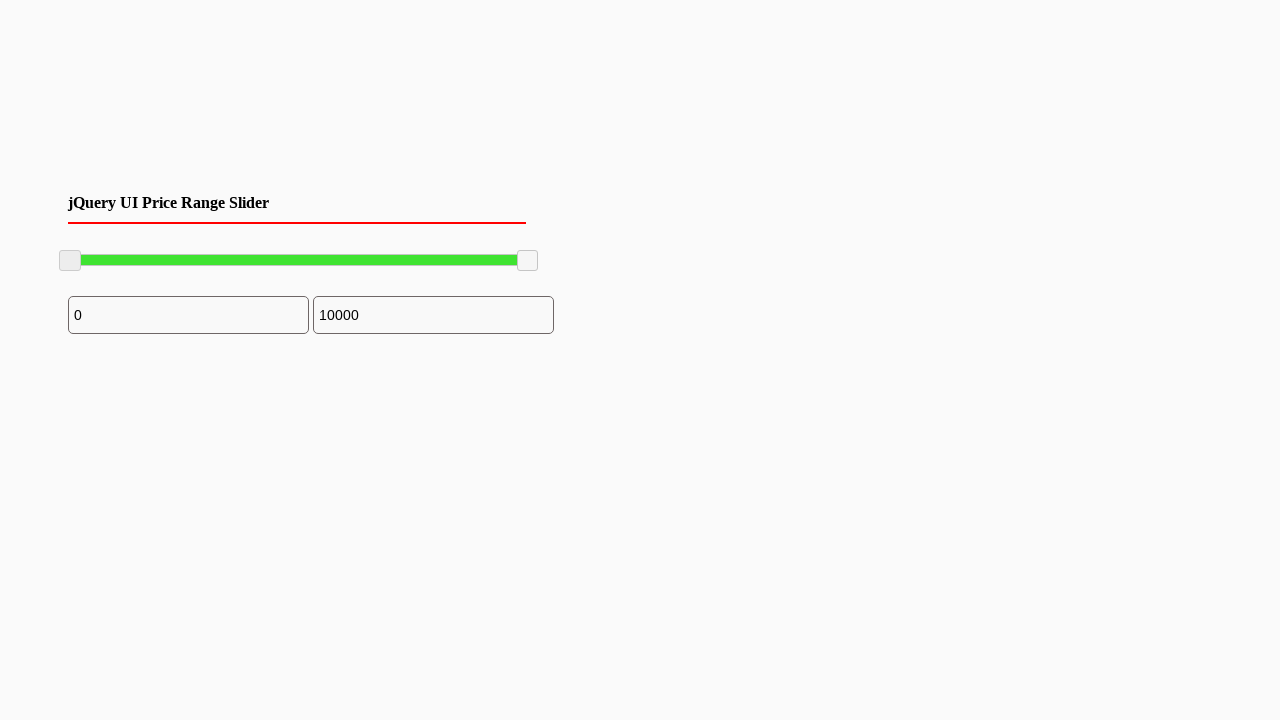

Pressed mouse button down on minimum slider handle at (70, 261)
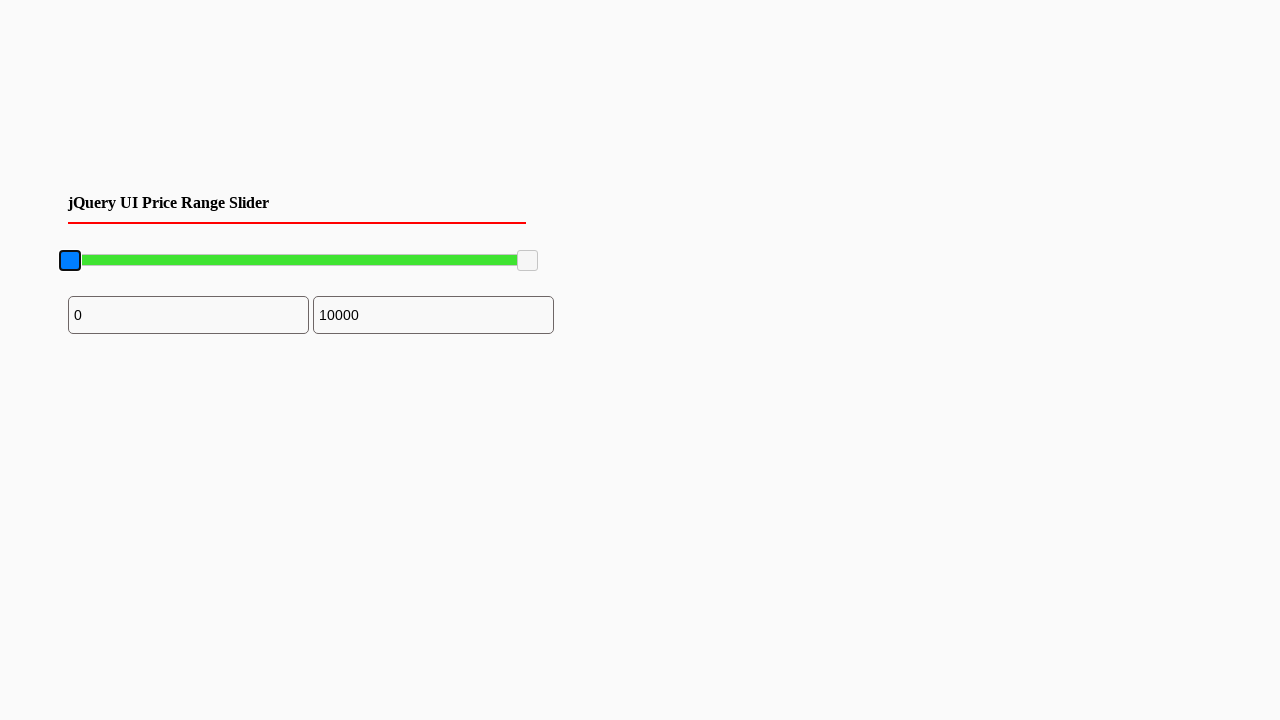

Dragged minimum slider handle 100 pixels to the right at (170, 261)
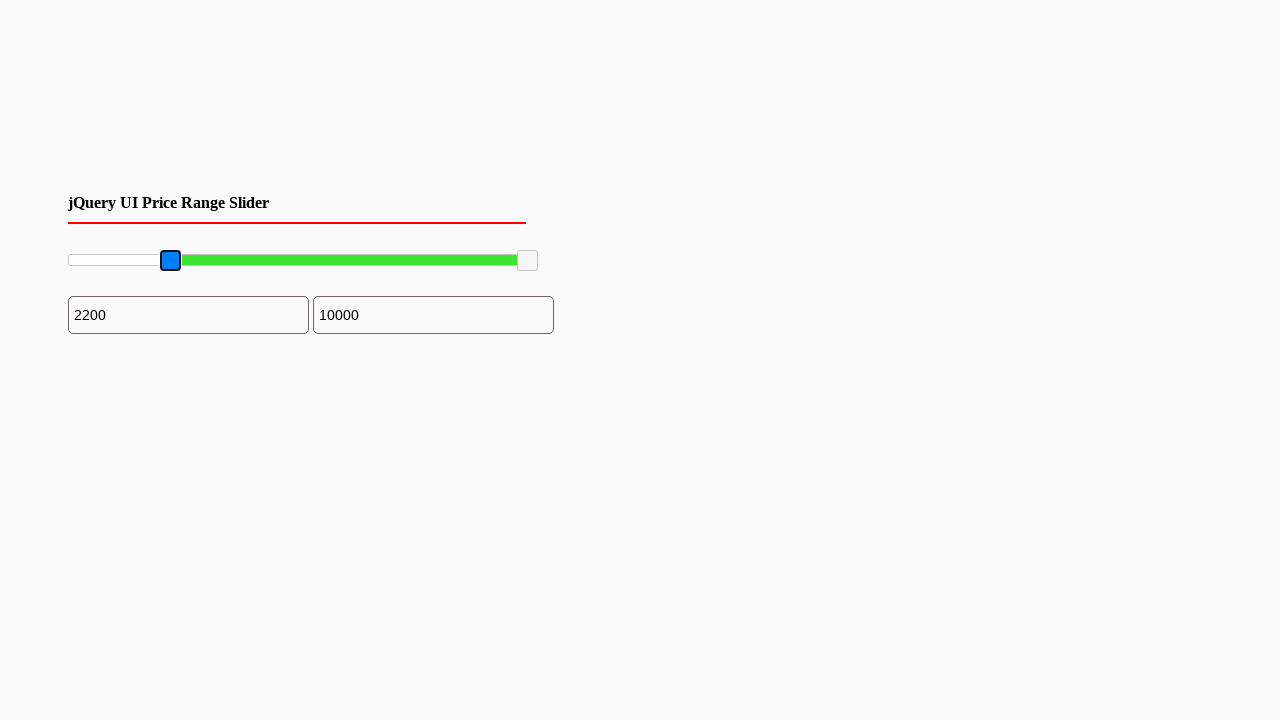

Released mouse button after dragging minimum slider at (170, 261)
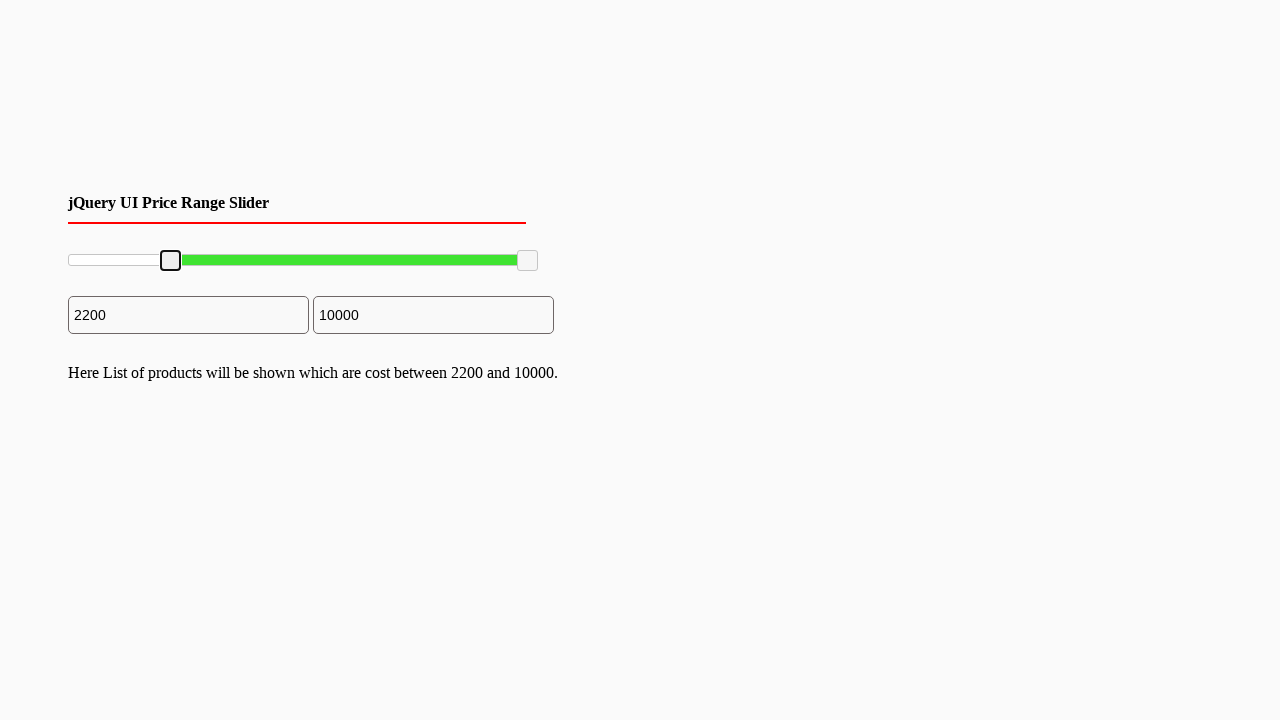

Located maximum slider handle
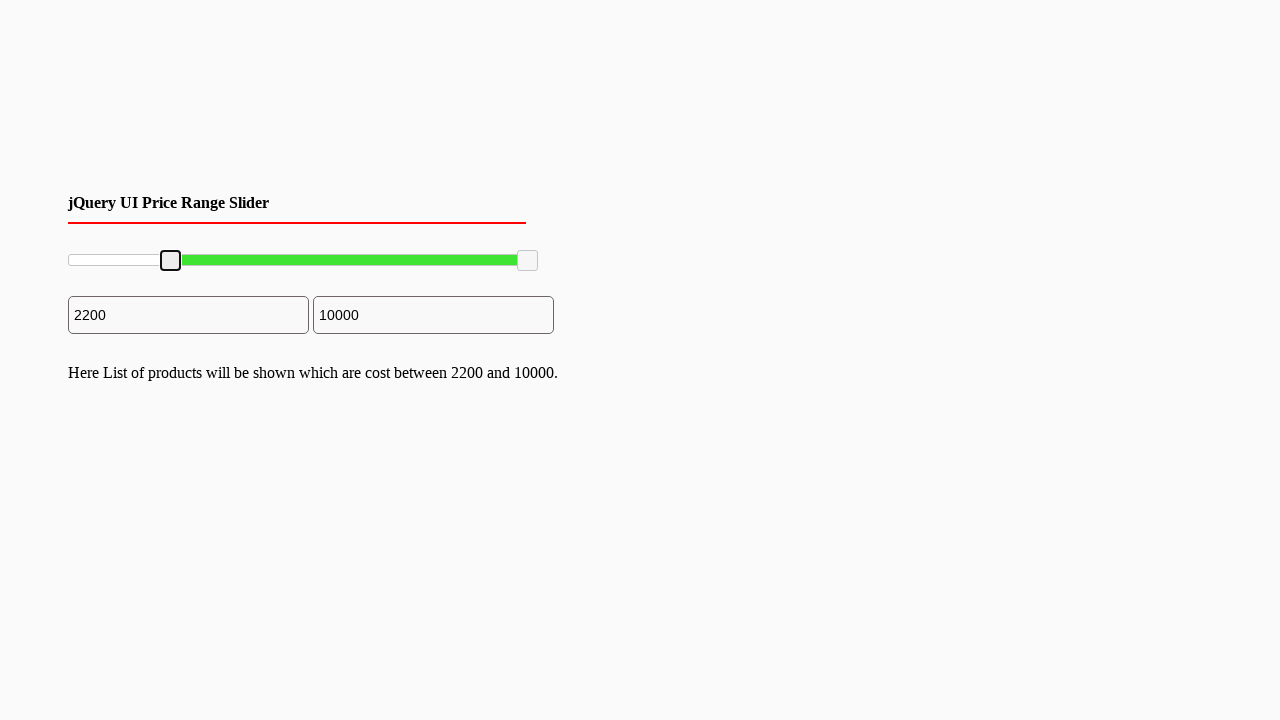

Got bounding box of maximum slider handle
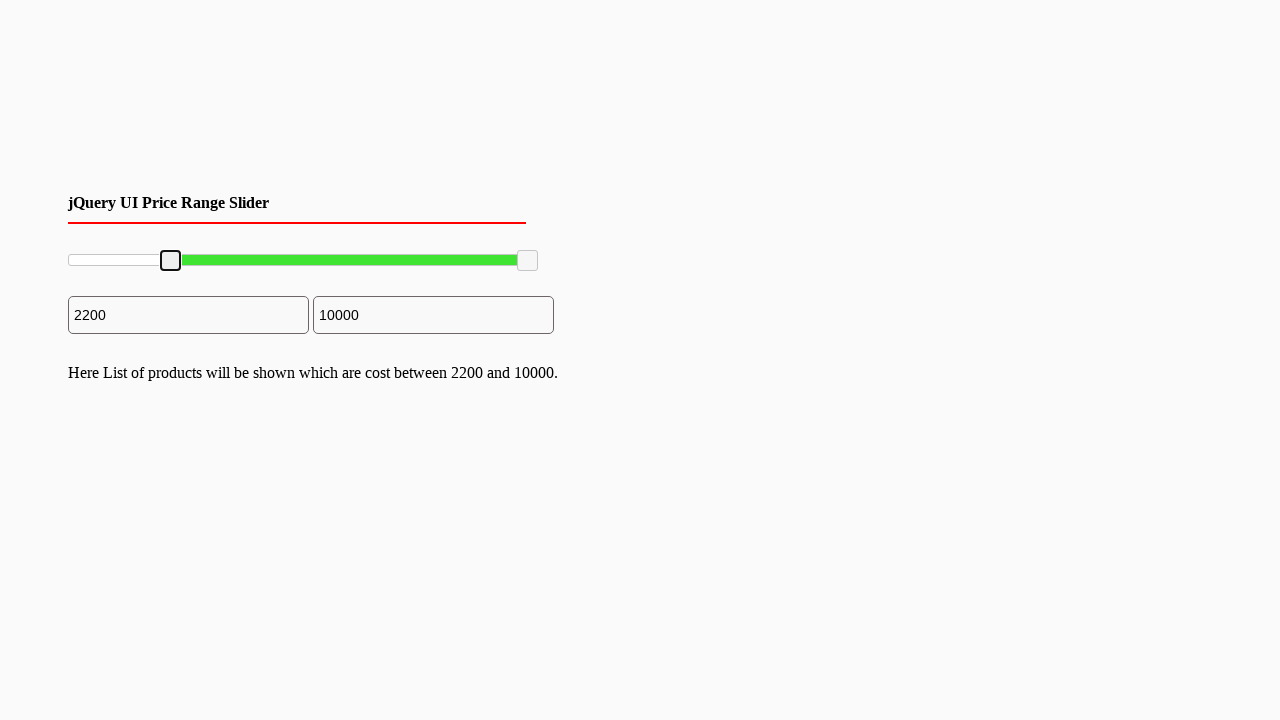

Moved mouse to center of maximum slider handle at (528, 261)
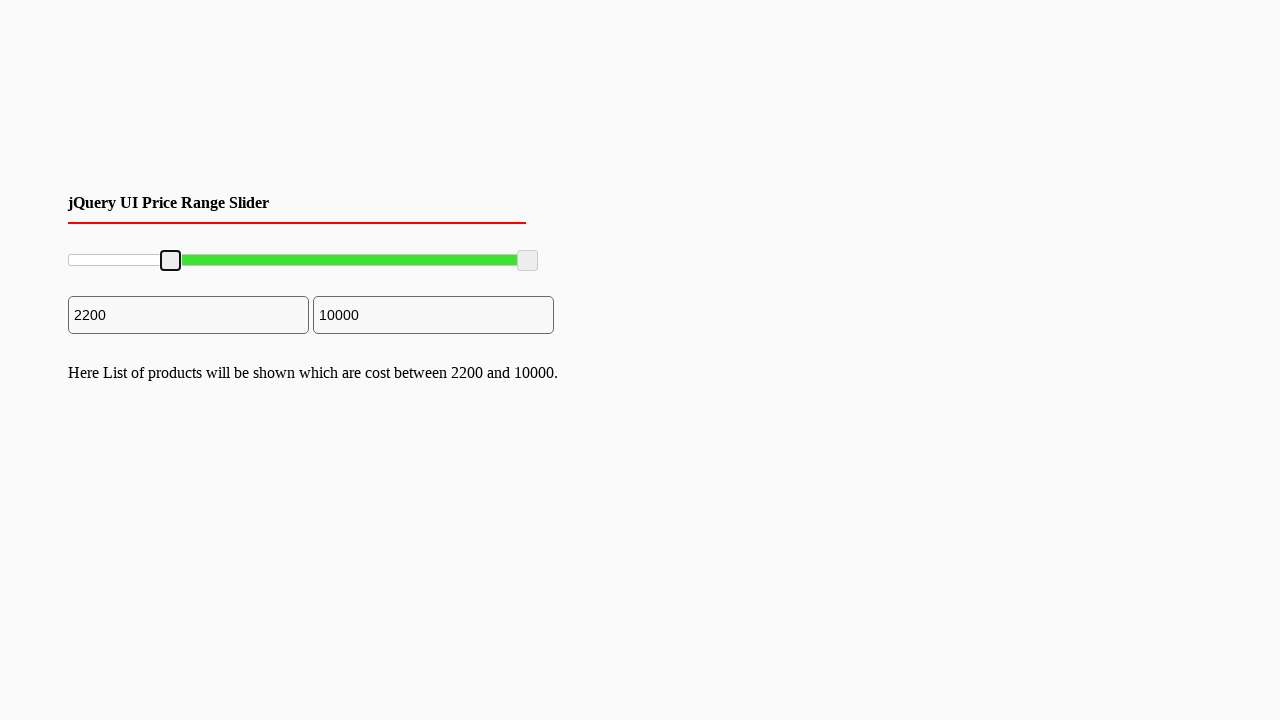

Pressed mouse button down on maximum slider handle at (528, 261)
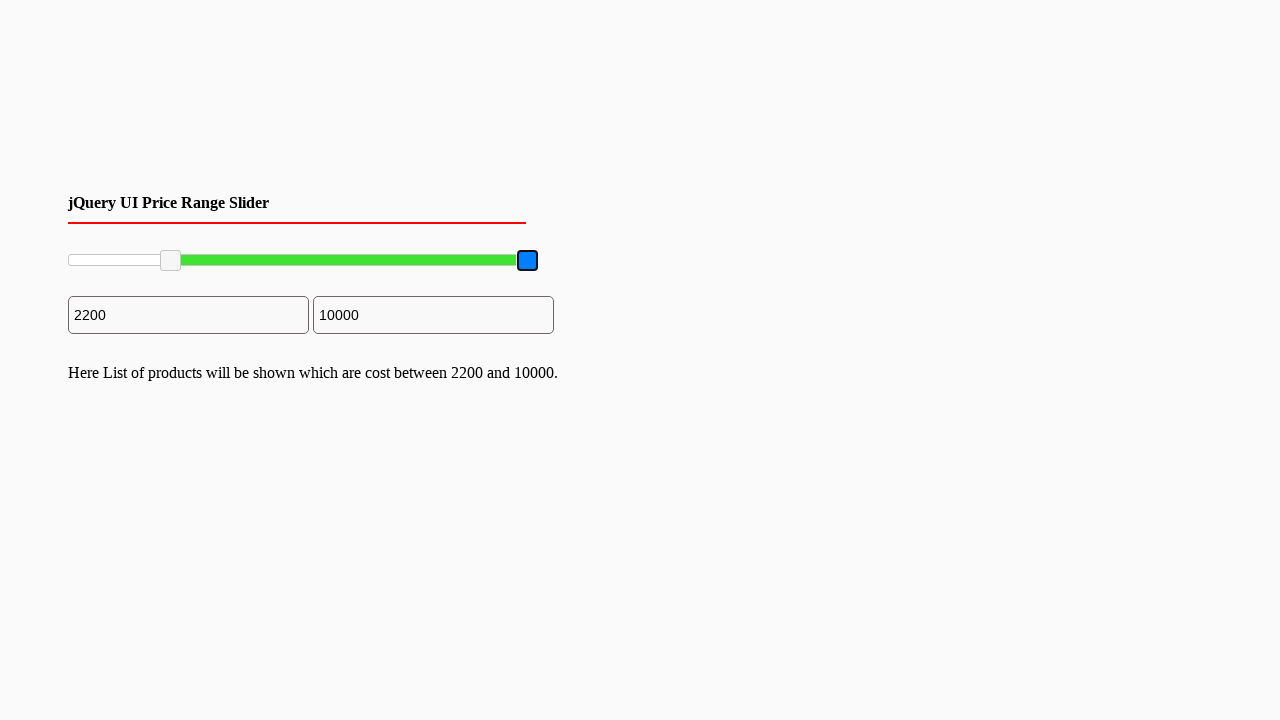

Dragged maximum slider handle 44 pixels to the left at (484, 261)
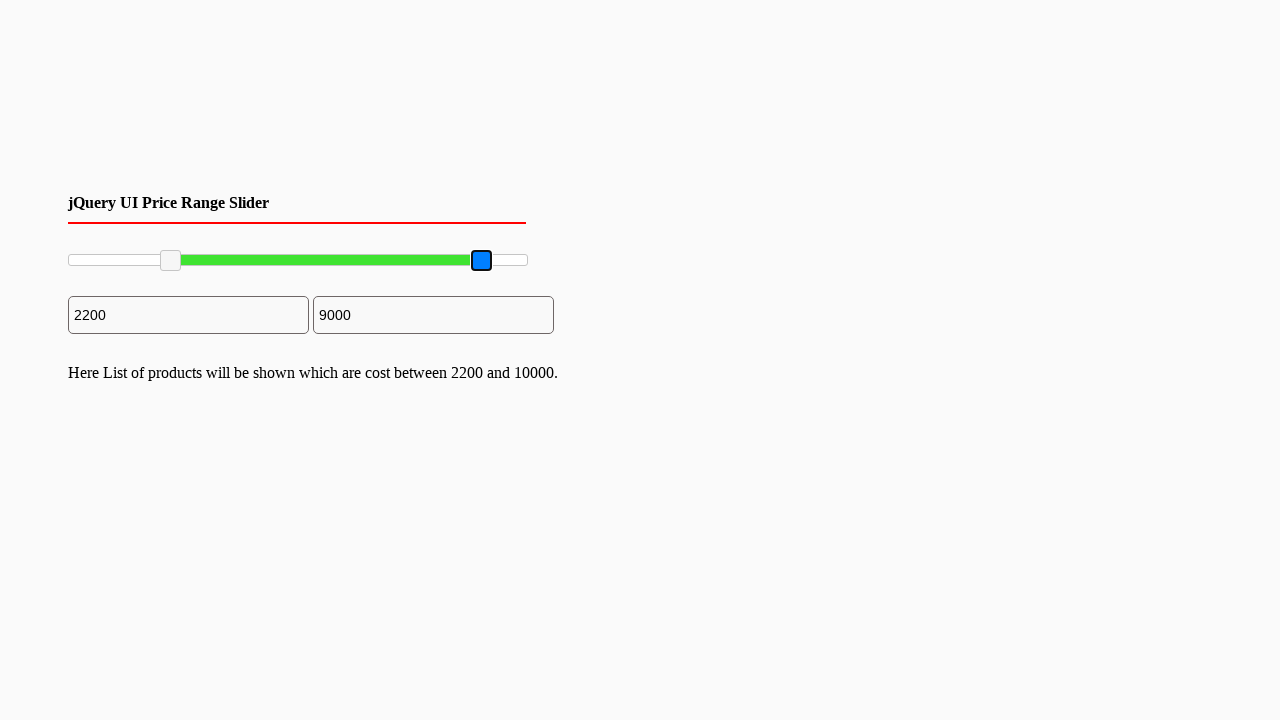

Released mouse button after dragging maximum slider at (484, 261)
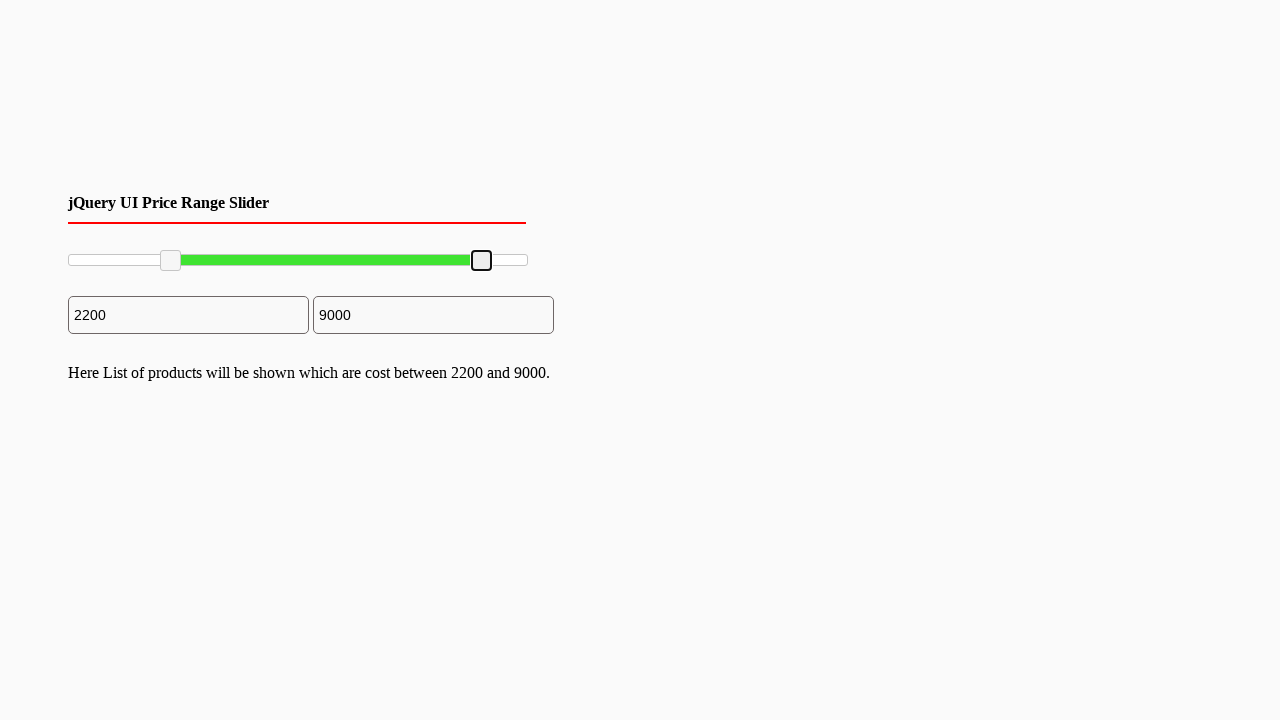

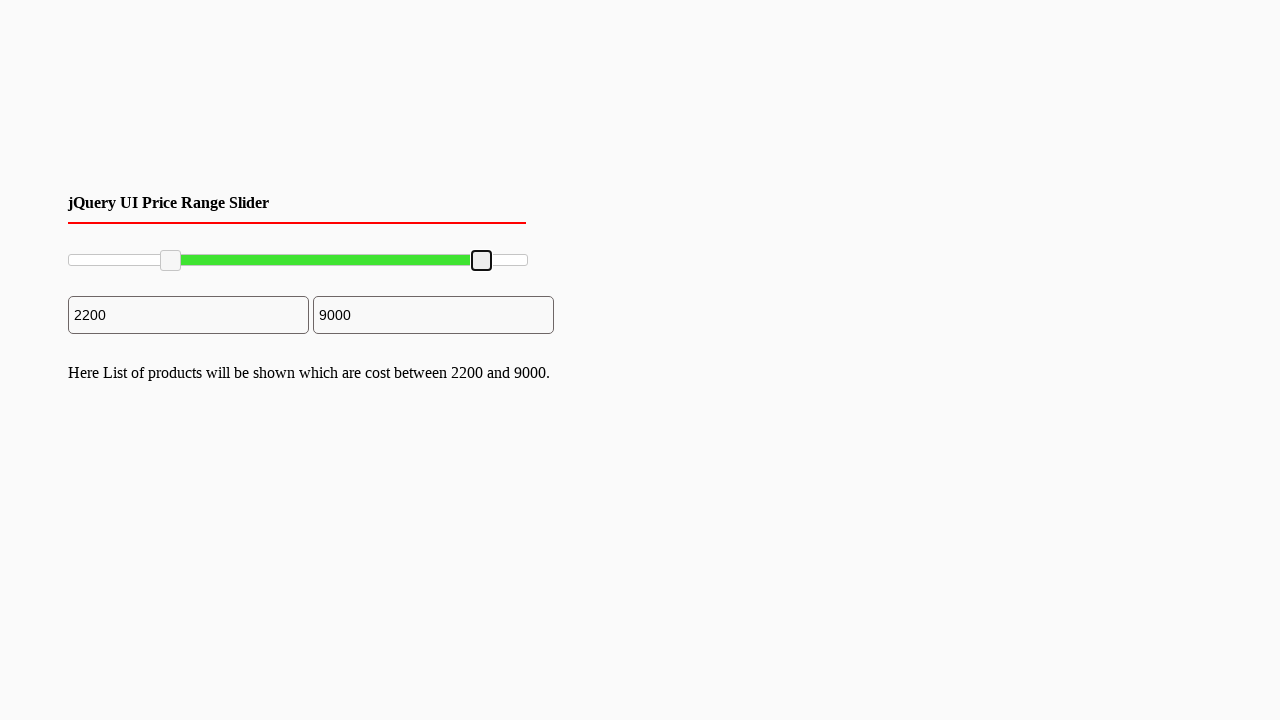